Solves a math captcha challenge by calculating a value, filling the answer, selecting checkboxes, and submitting the form with scroll handling

Starting URL: https://SunInJuly.github.io/execute_script.html

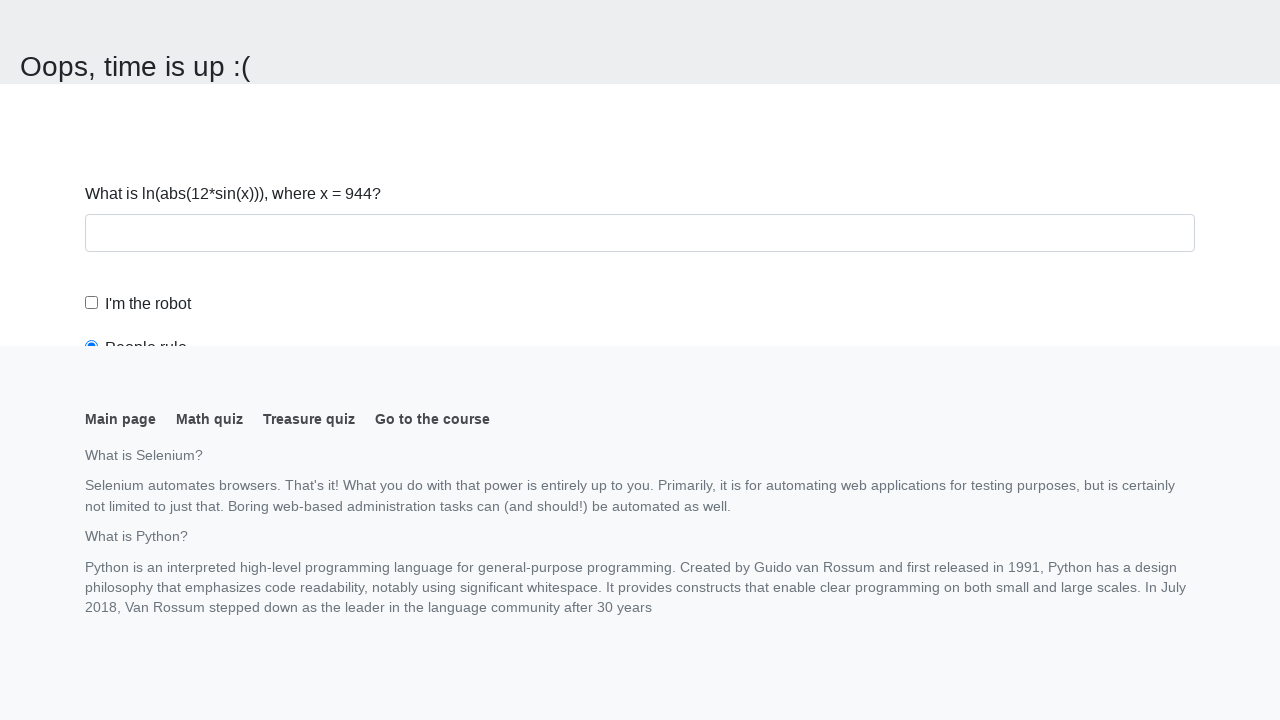

Navigated to the math captcha challenge page
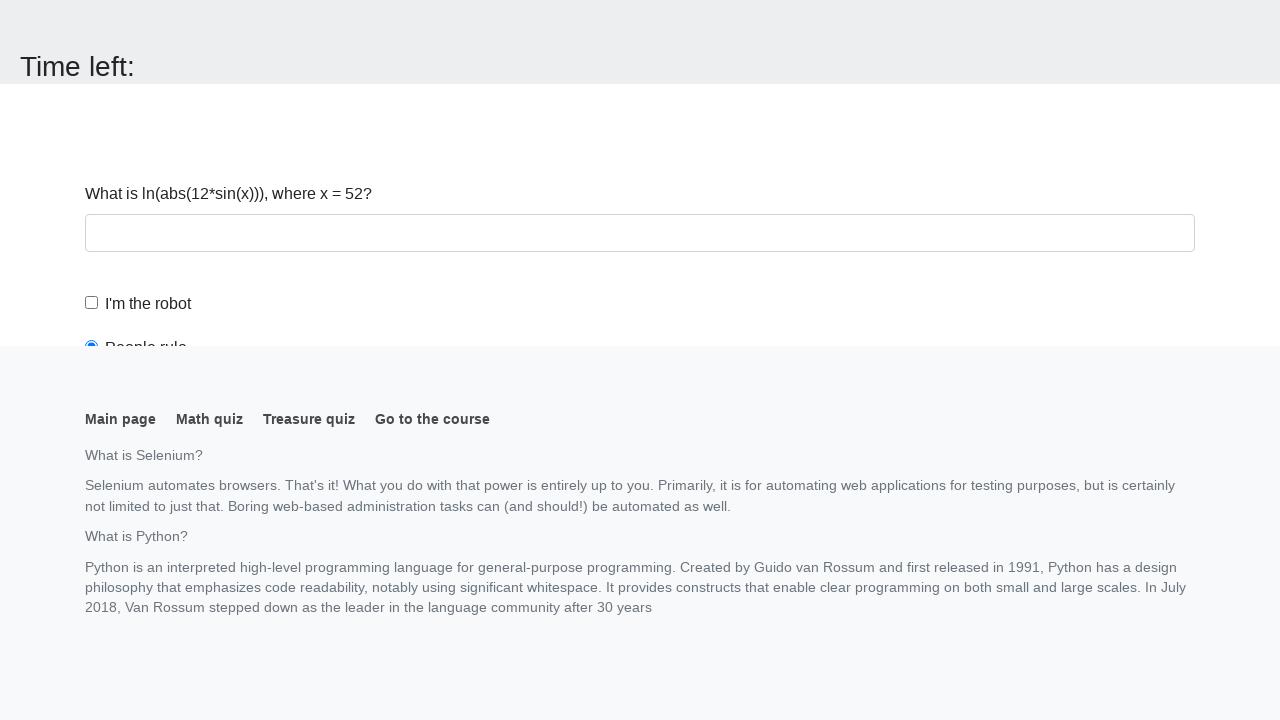

Retrieved input value from the page
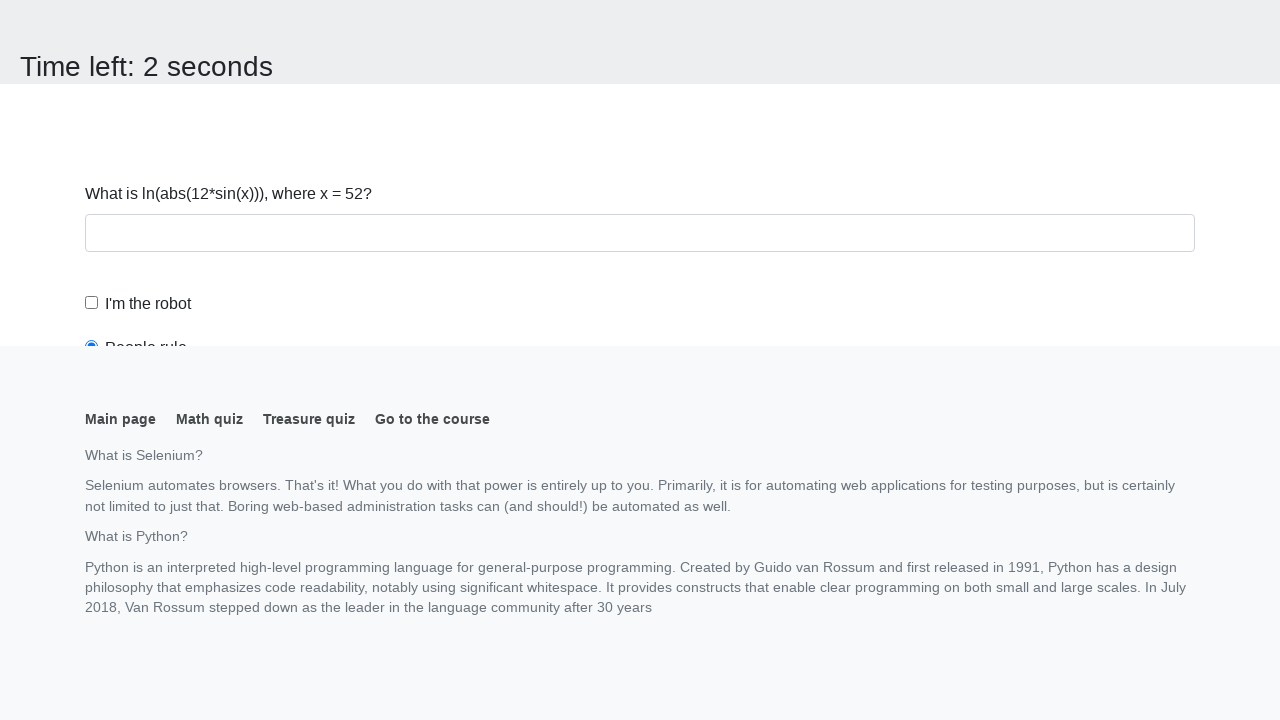

Calculated math captcha answer: 2.471444026009983
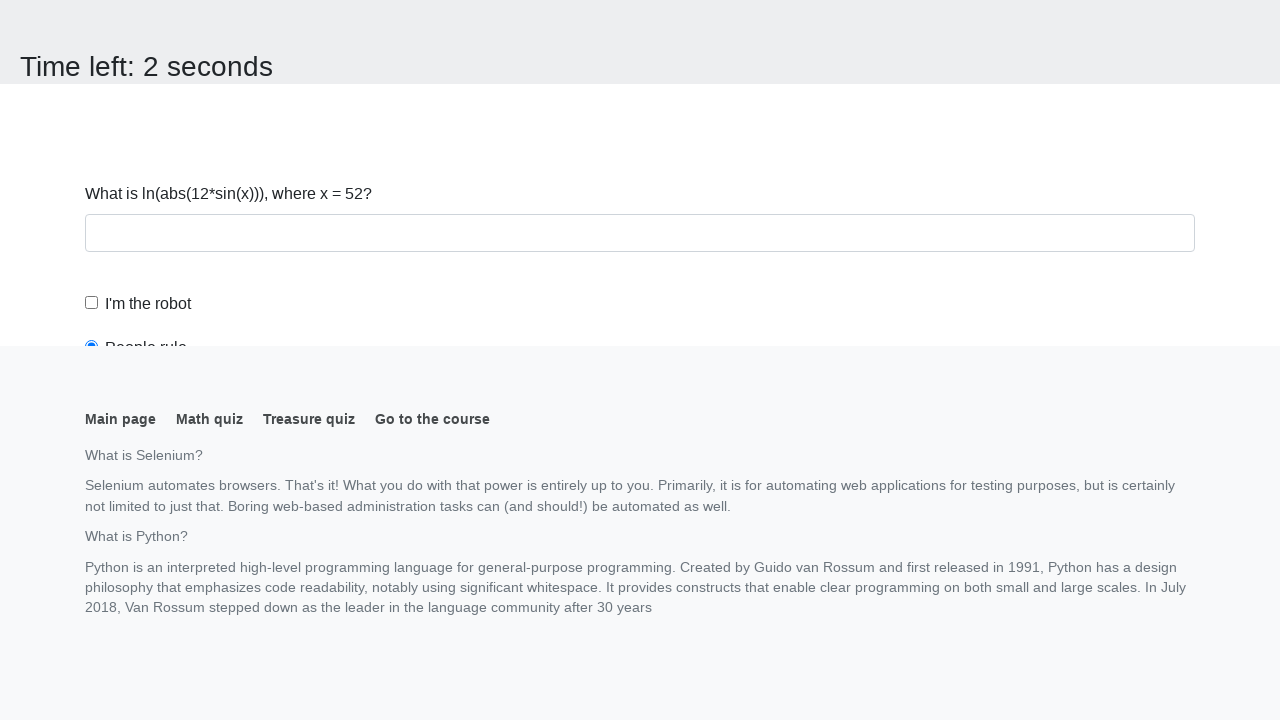

Filled answer field with calculated value on #answer
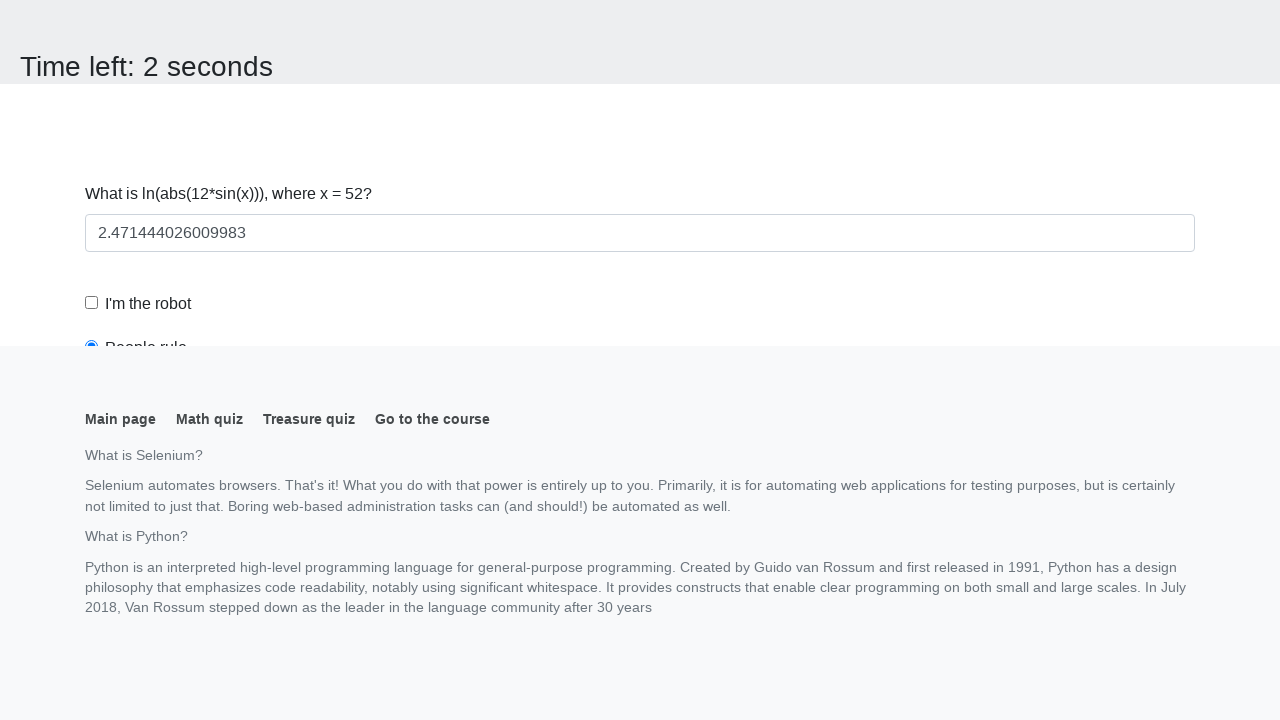

Scrolled to submit button
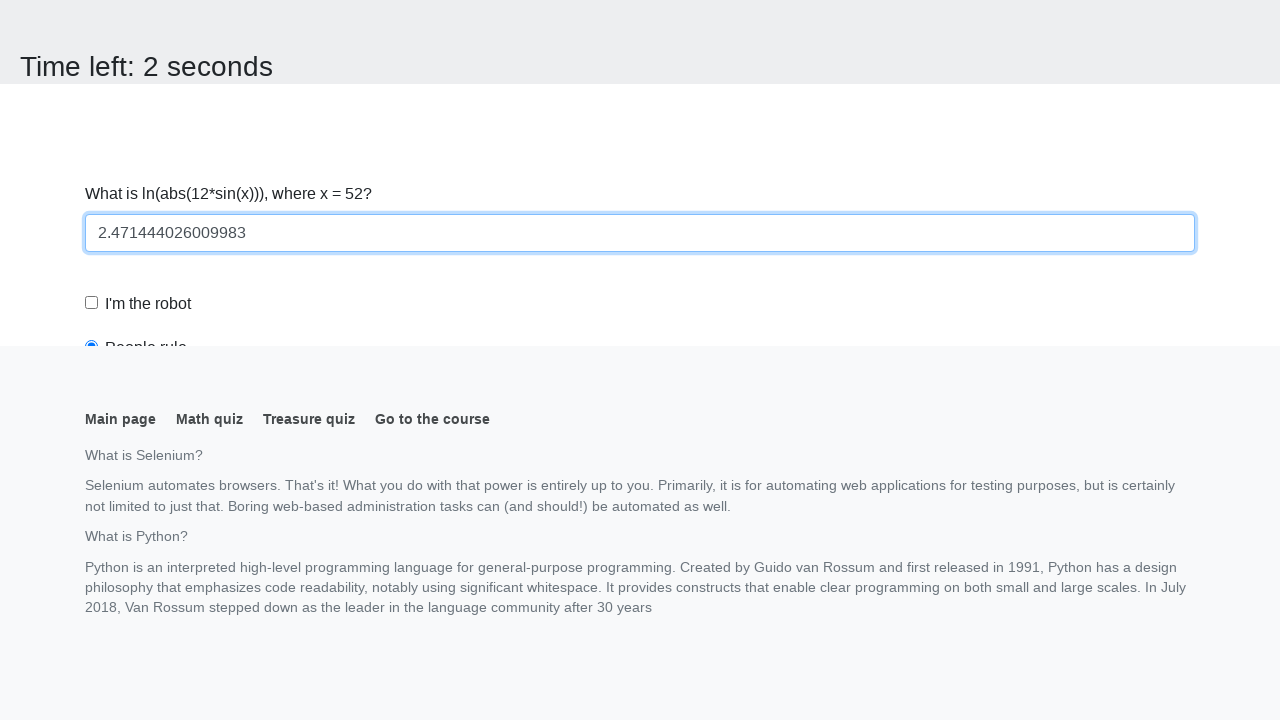

Clicked the robot checkbox at (92, 303) on #robotCheckbox
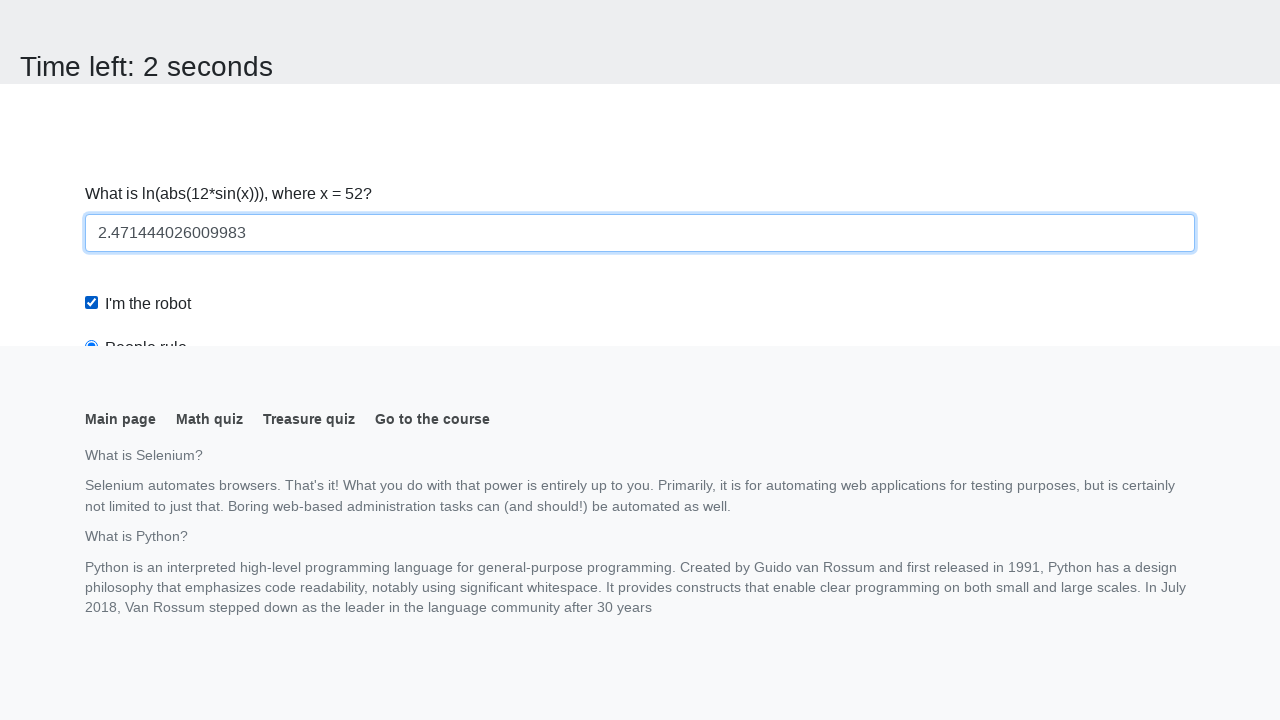

Clicked the robots rule radio button at (92, 7) on #robotsRule
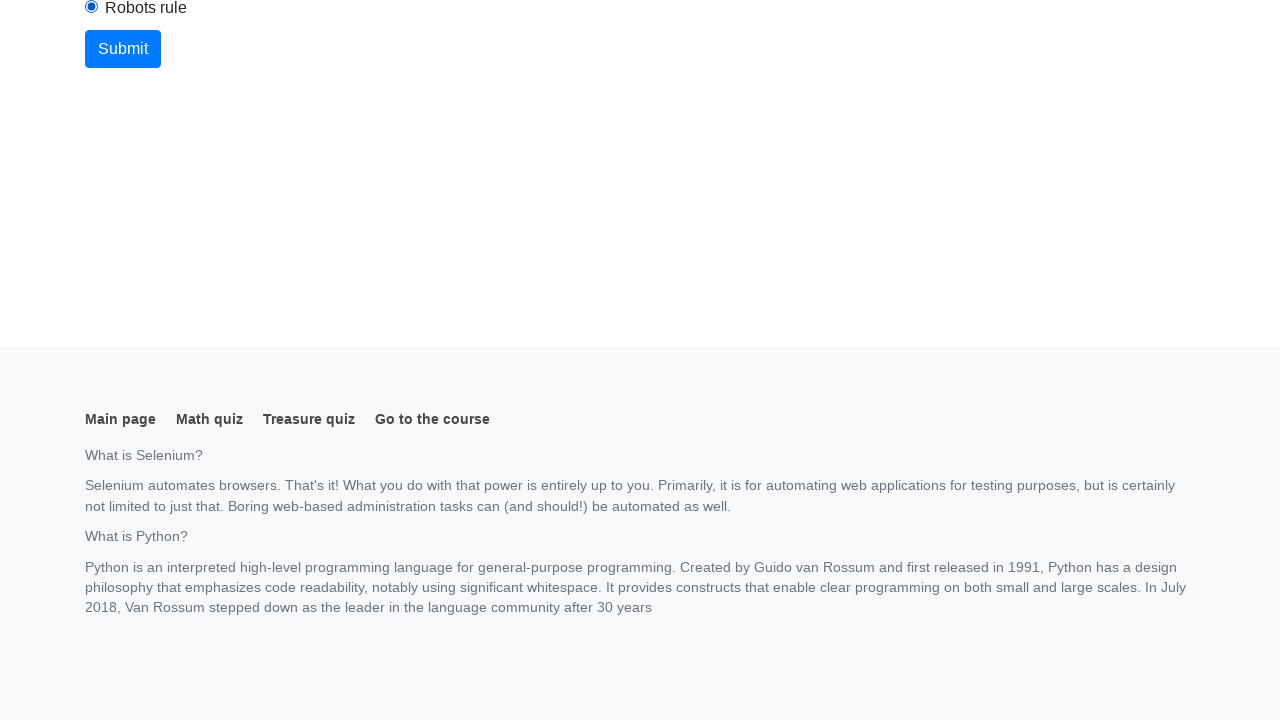

Submitted the form at (123, 49) on button
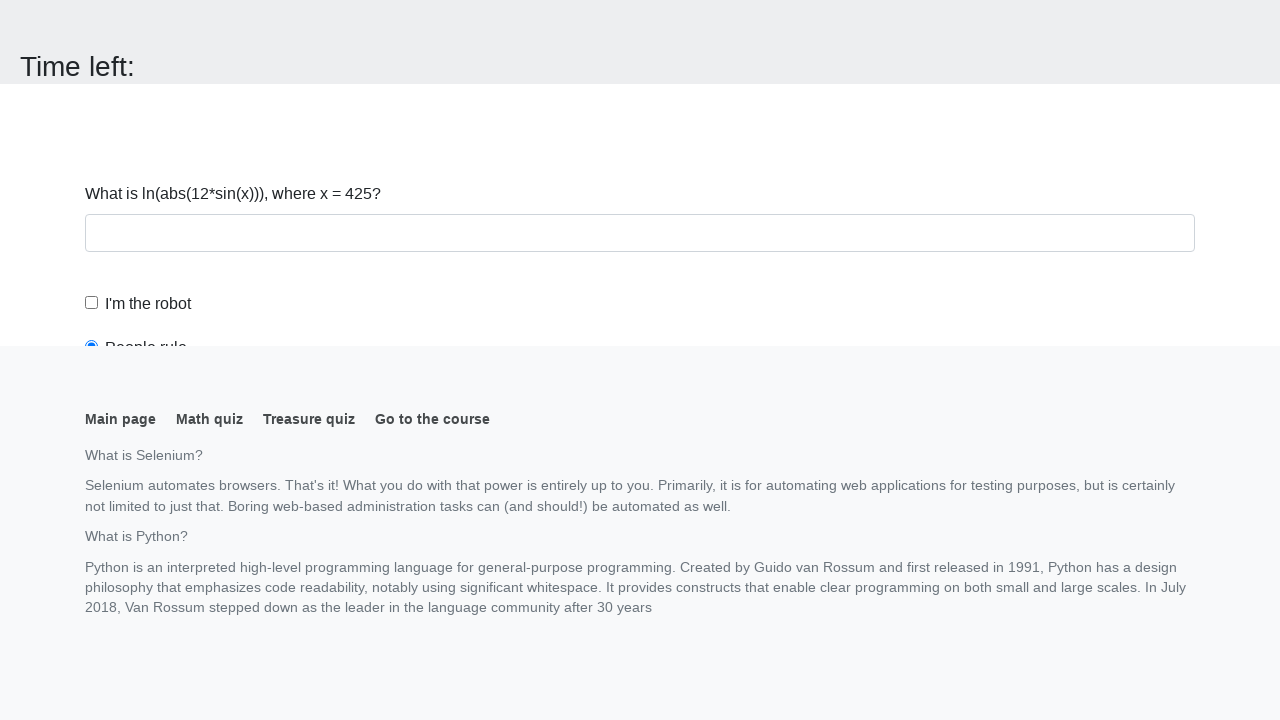

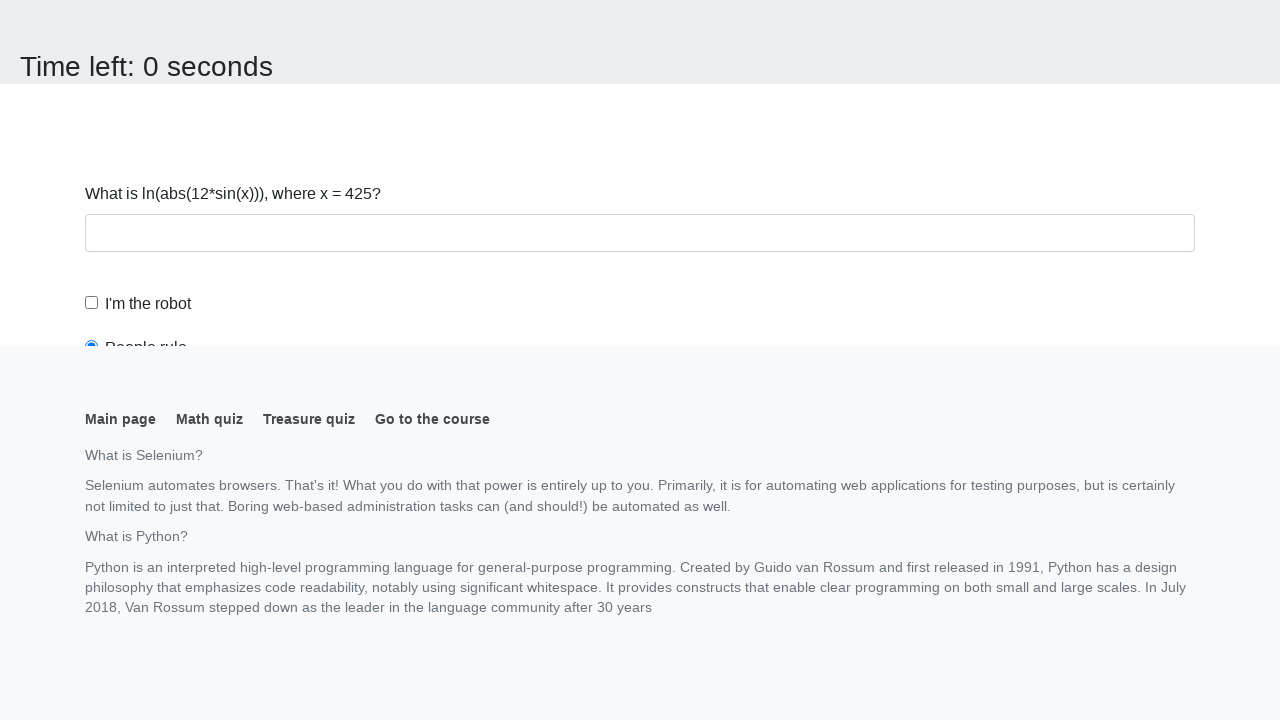